Navigates to a test application homepage and clicks on the 'Students' navigation link

Starting URL: https://gravitymvctestapplication.azurewebsites.net/

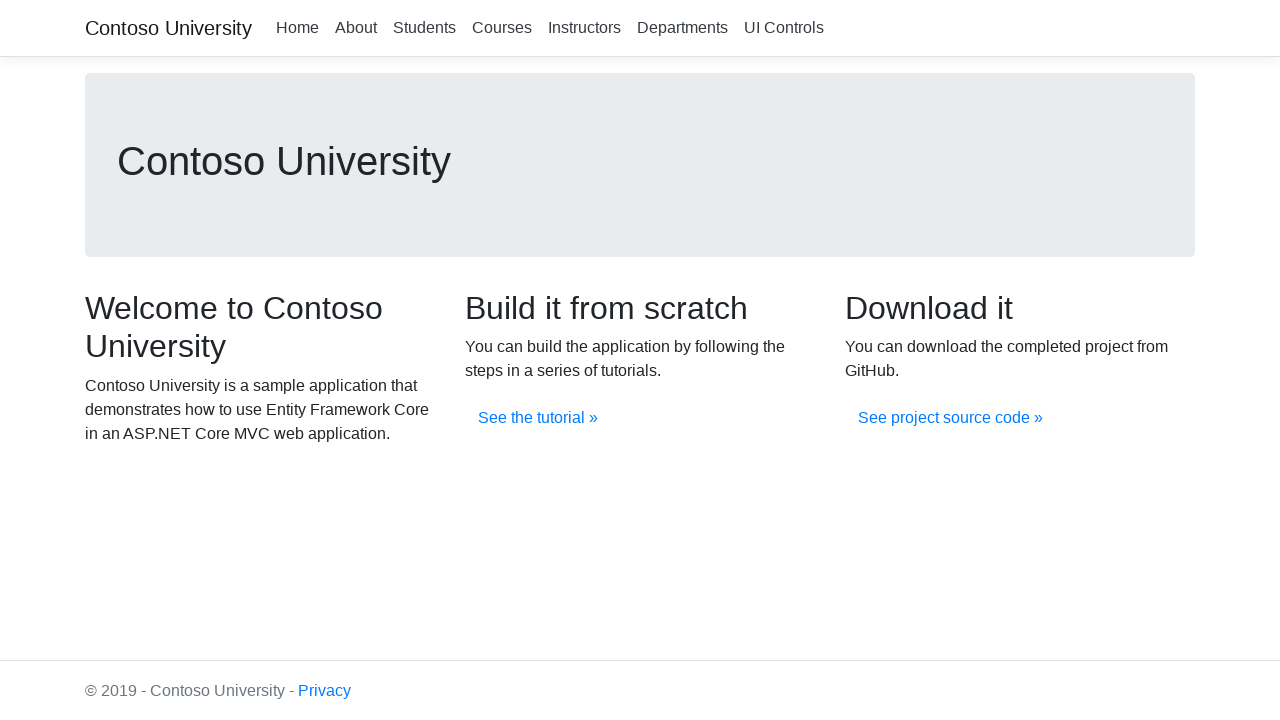

Clicked on the 'Students' navigation link at (424, 28) on xpath=//a[.='Students']
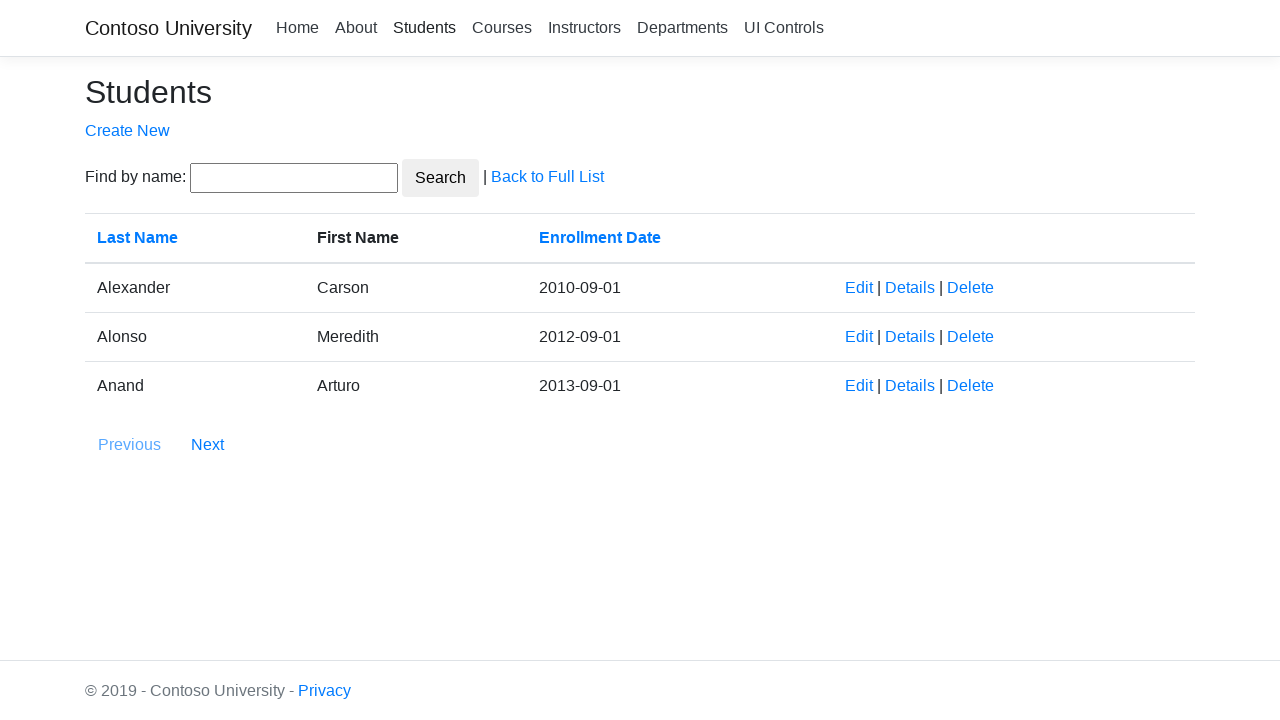

Navigation to Students page completed
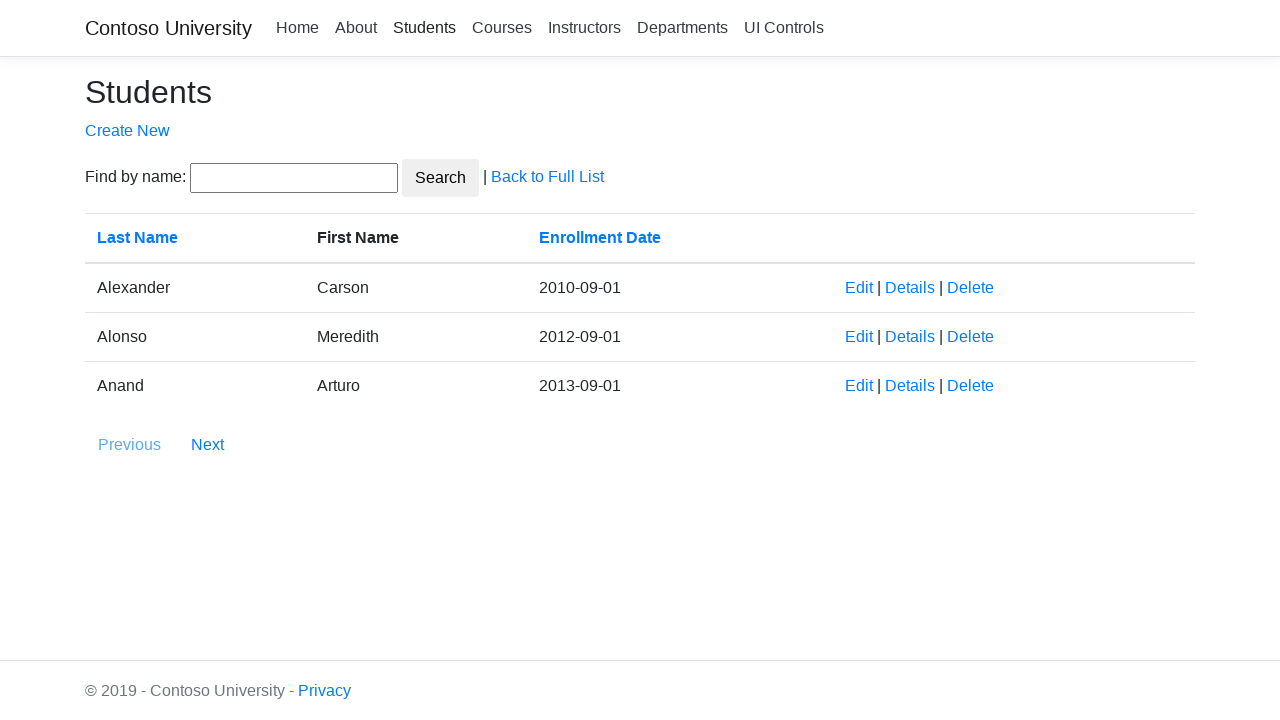

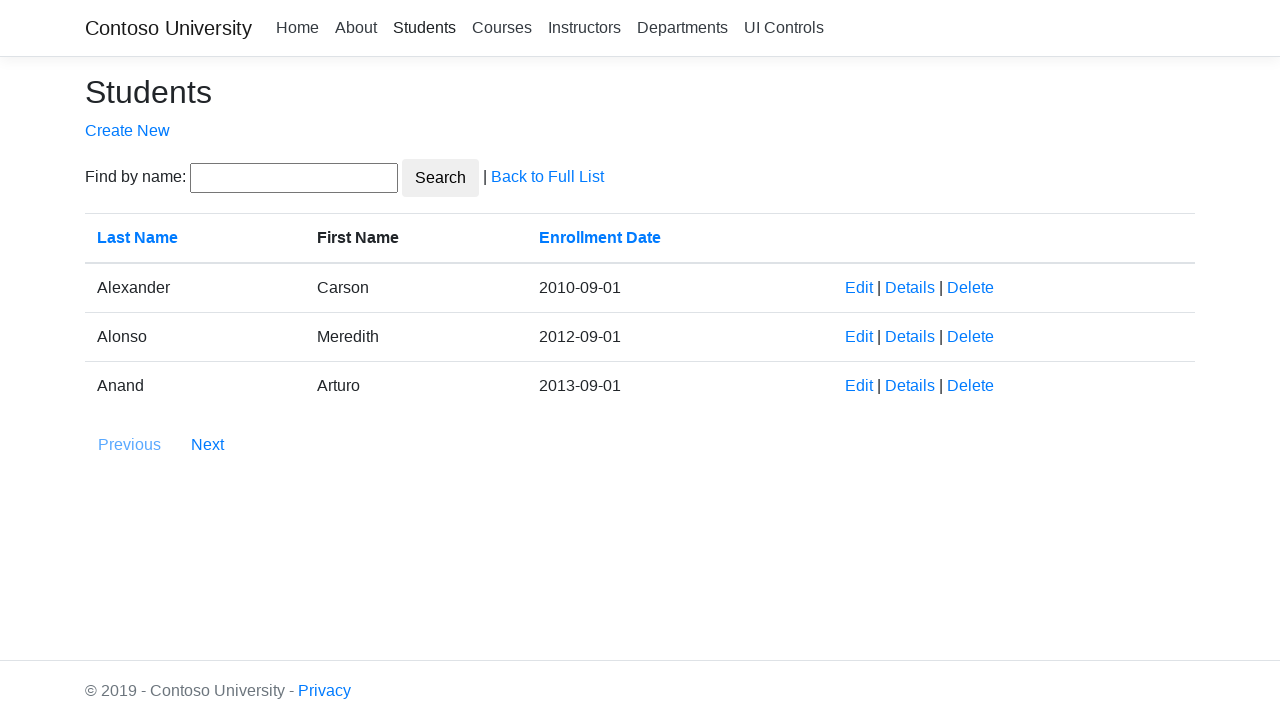